Tests the search functionality on a Lithuanian beverage store website by entering a search term for beer ("Alus") in the search field

Starting URL: https://vynoteka.lt/

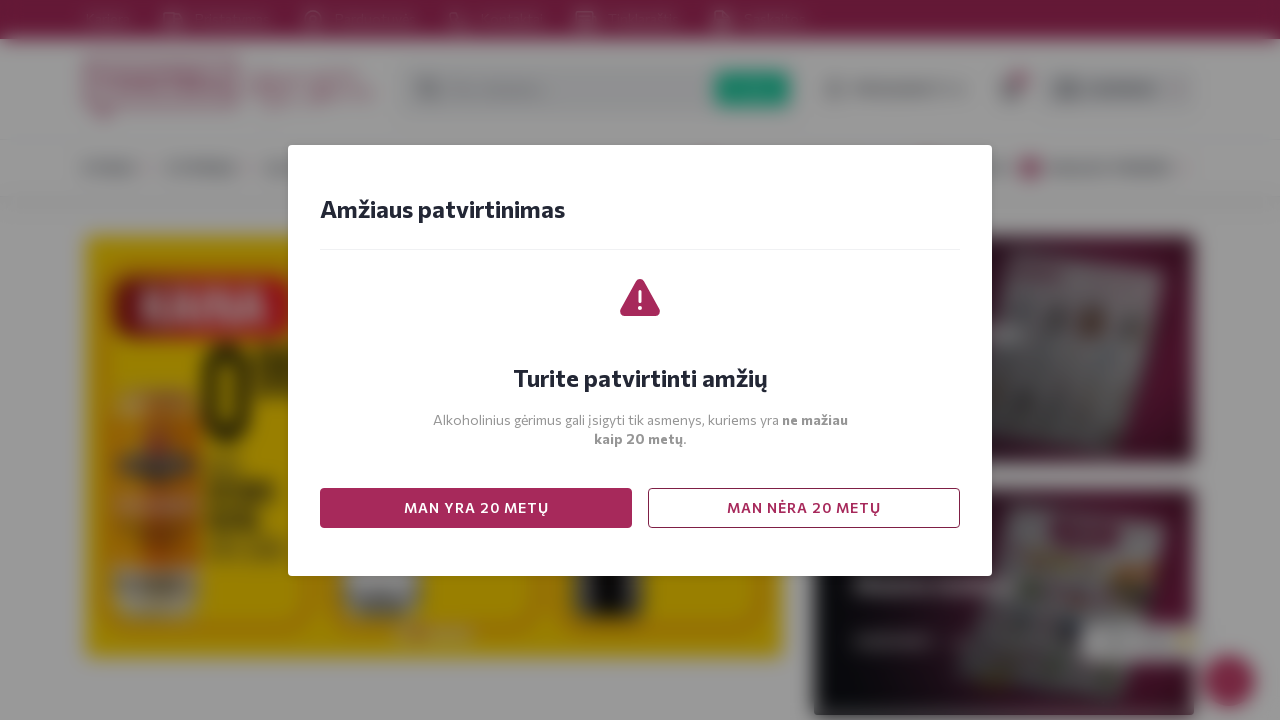

Filled search field with 'Alus' (beer in Lithuanian) on input.form-control
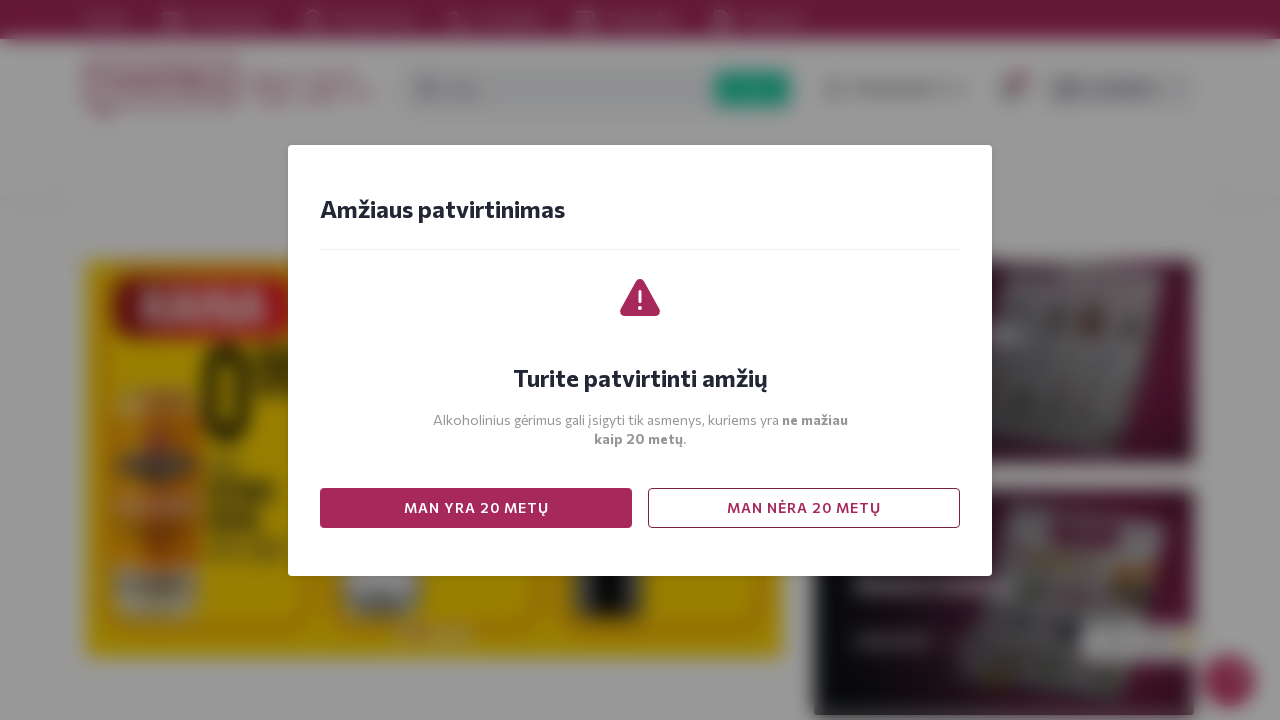

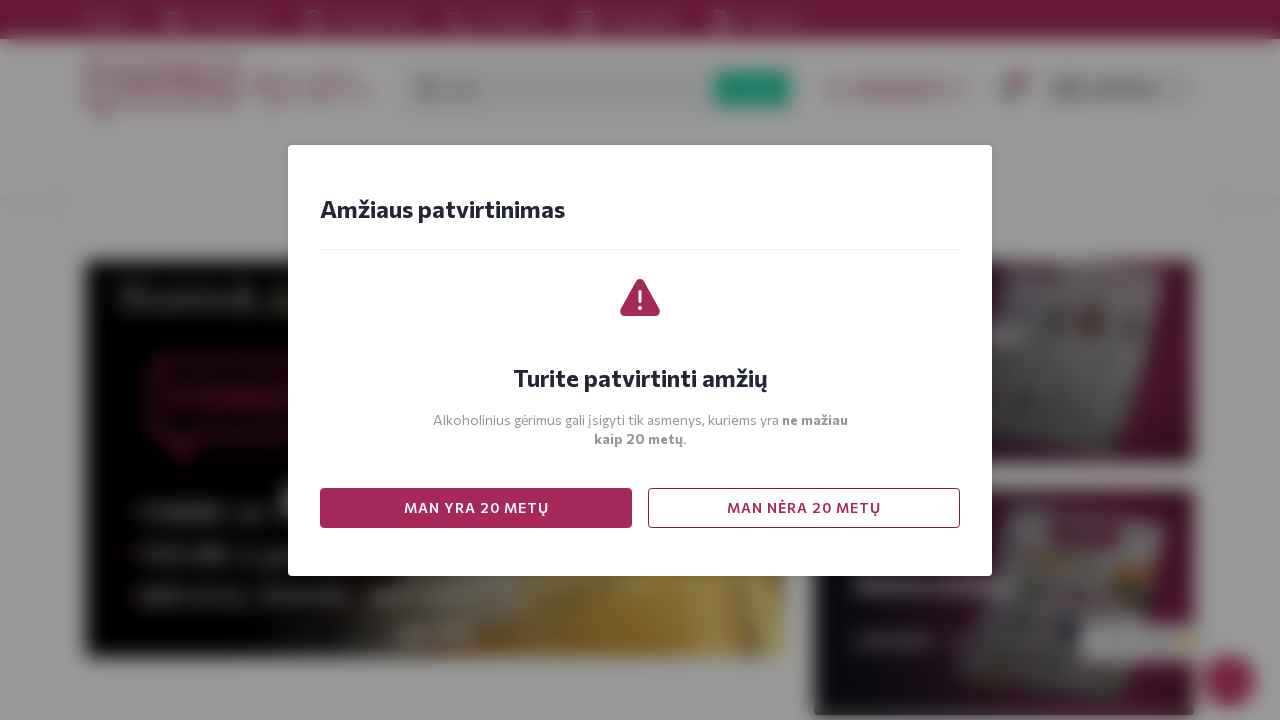